Tests browser window handling by opening new tabs and windows, then systematically closing them while maintaining control of the main window

Starting URL: https://demoqa.com/browser-windows

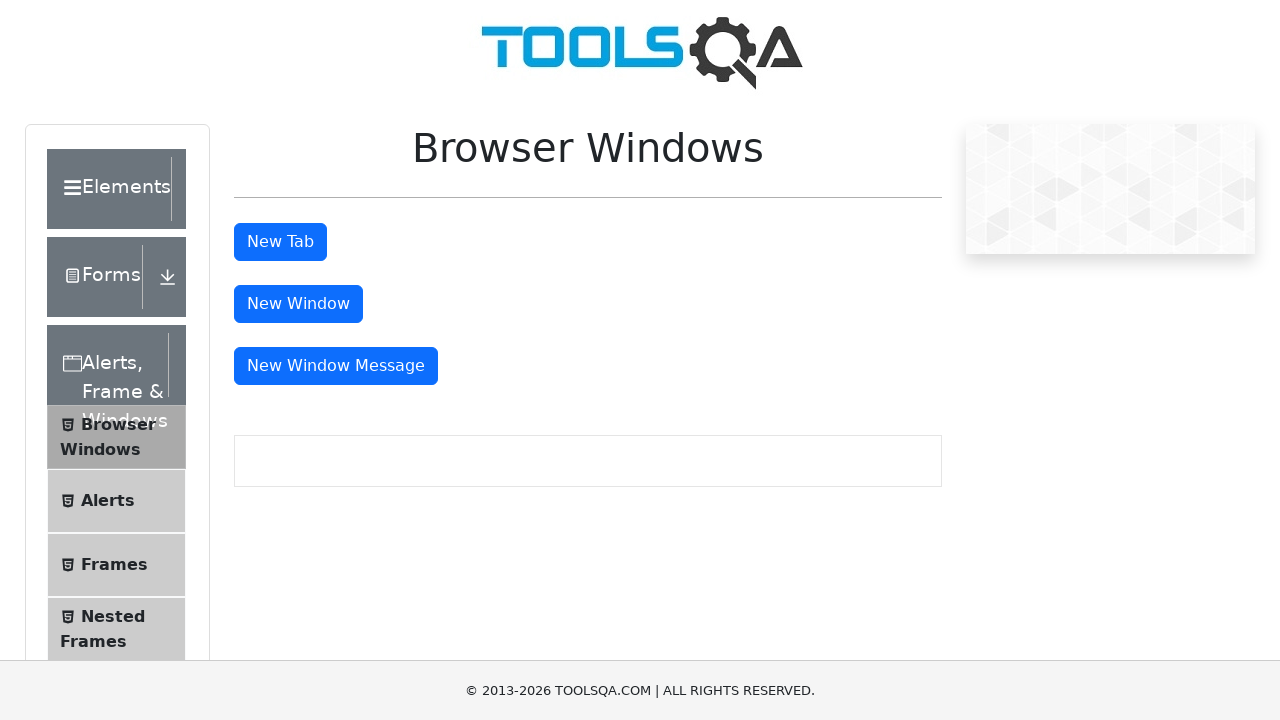

Clicked button to open new tab at (280, 242) on button#tabButton
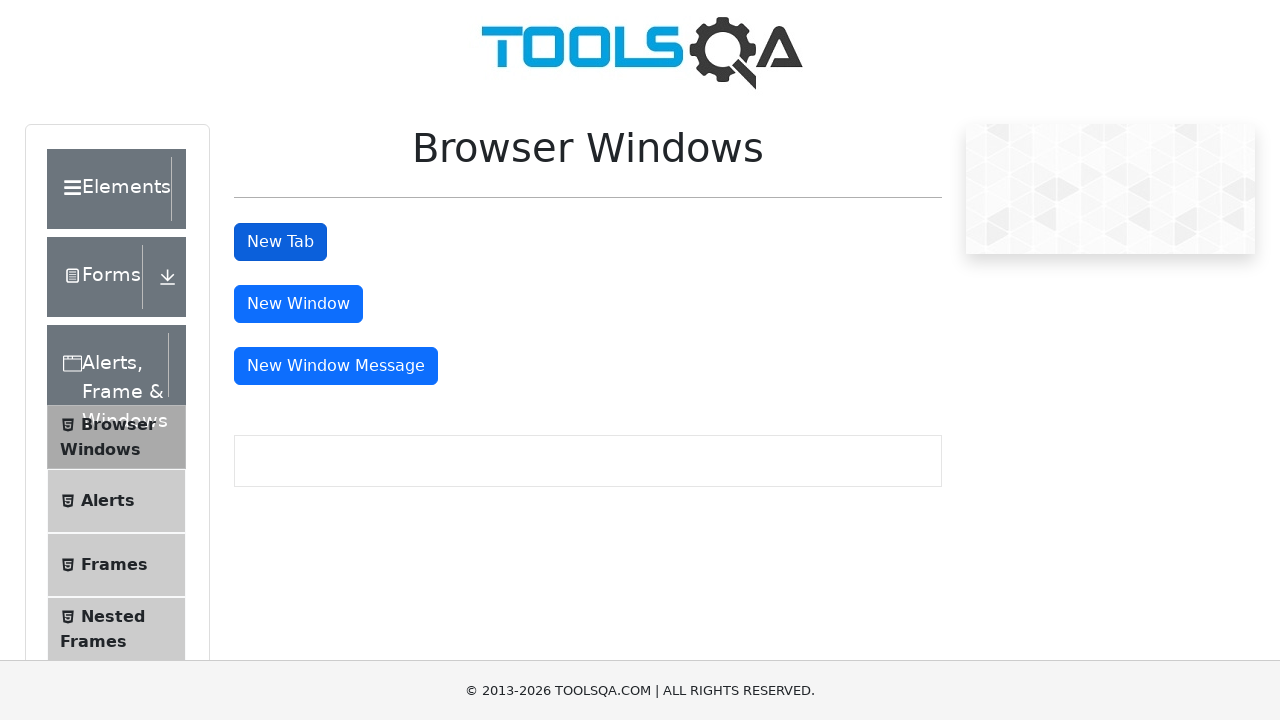

Clicked button to open new window at (298, 304) on button#windowButton
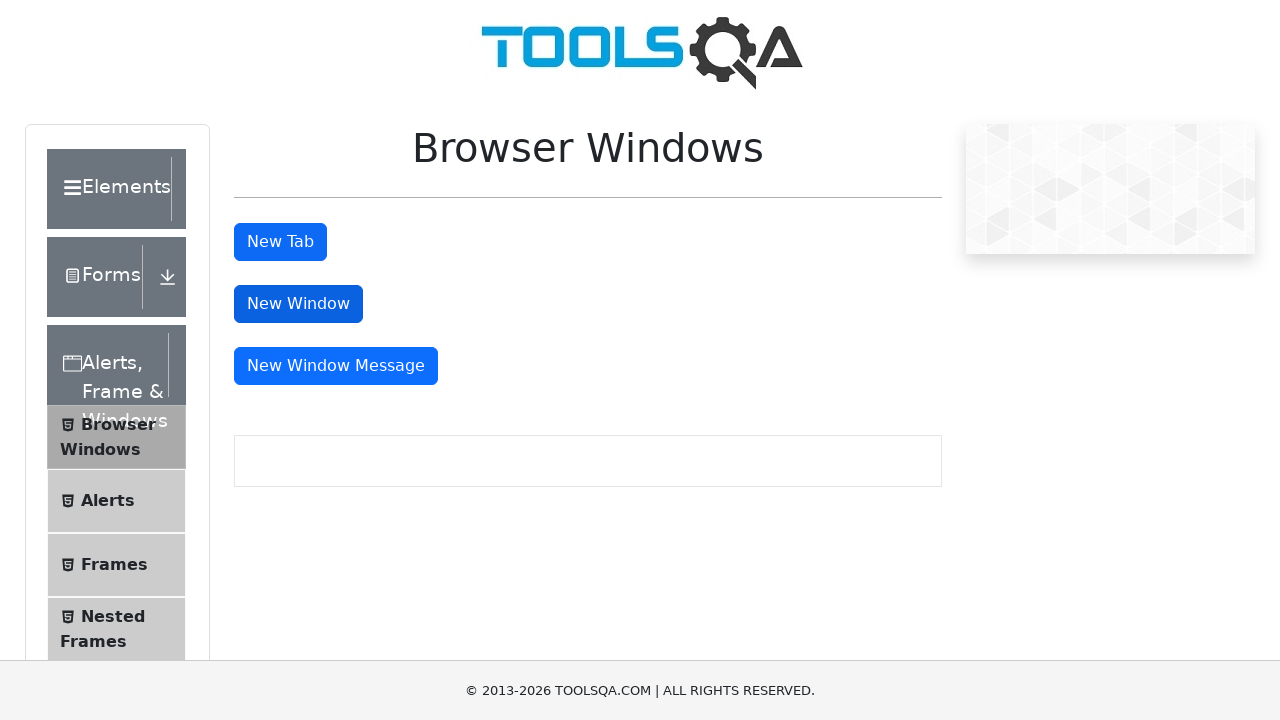

Retrieved all open pages/tabs from context
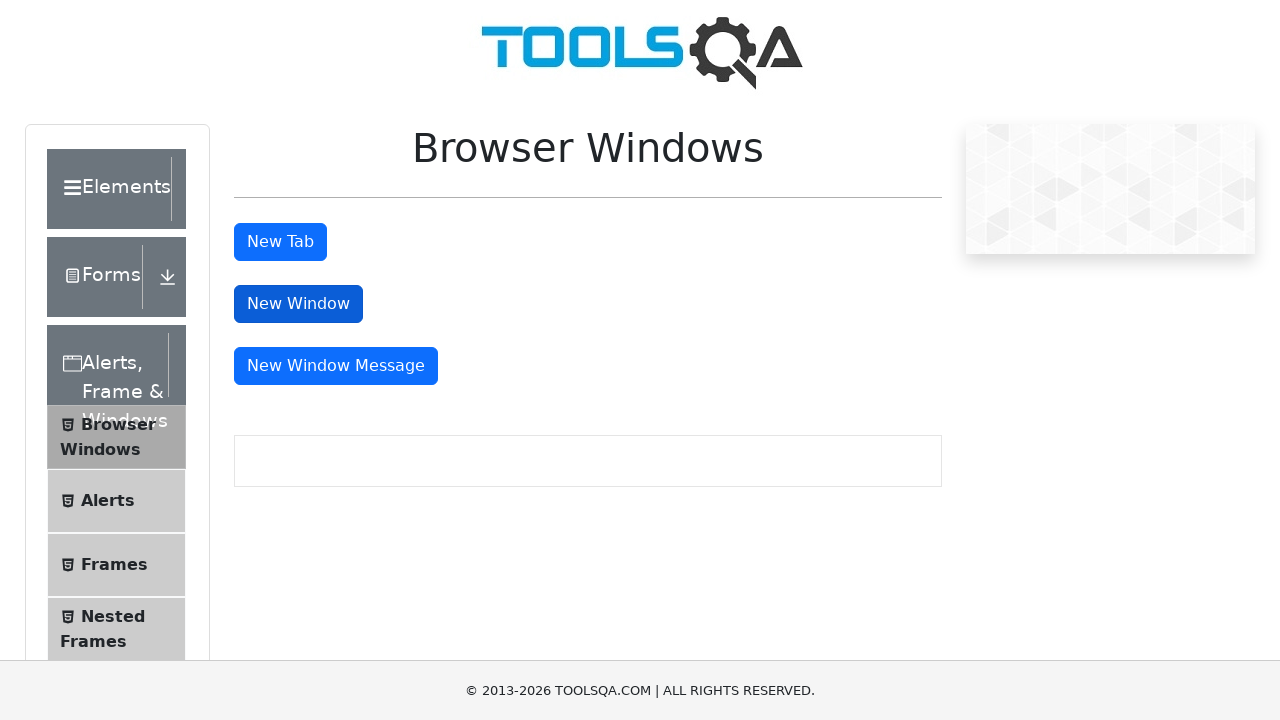

Closed a non-original page/tab
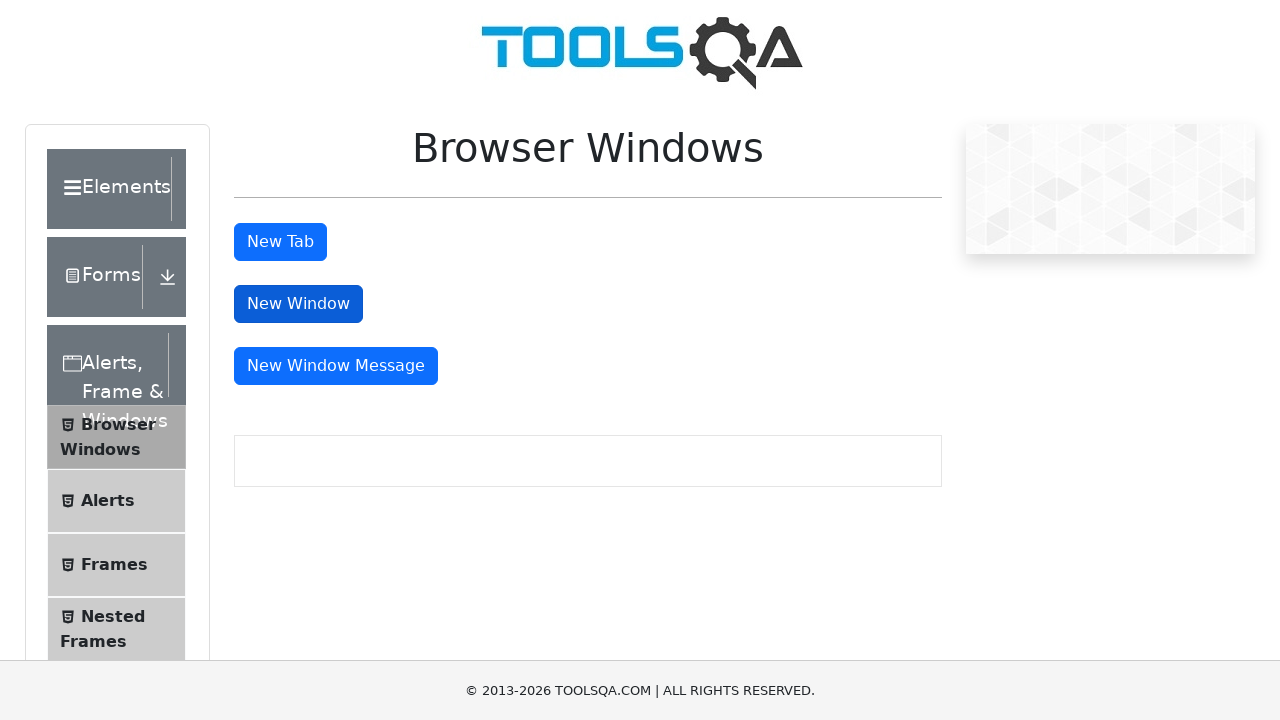

Closed a non-original page/tab
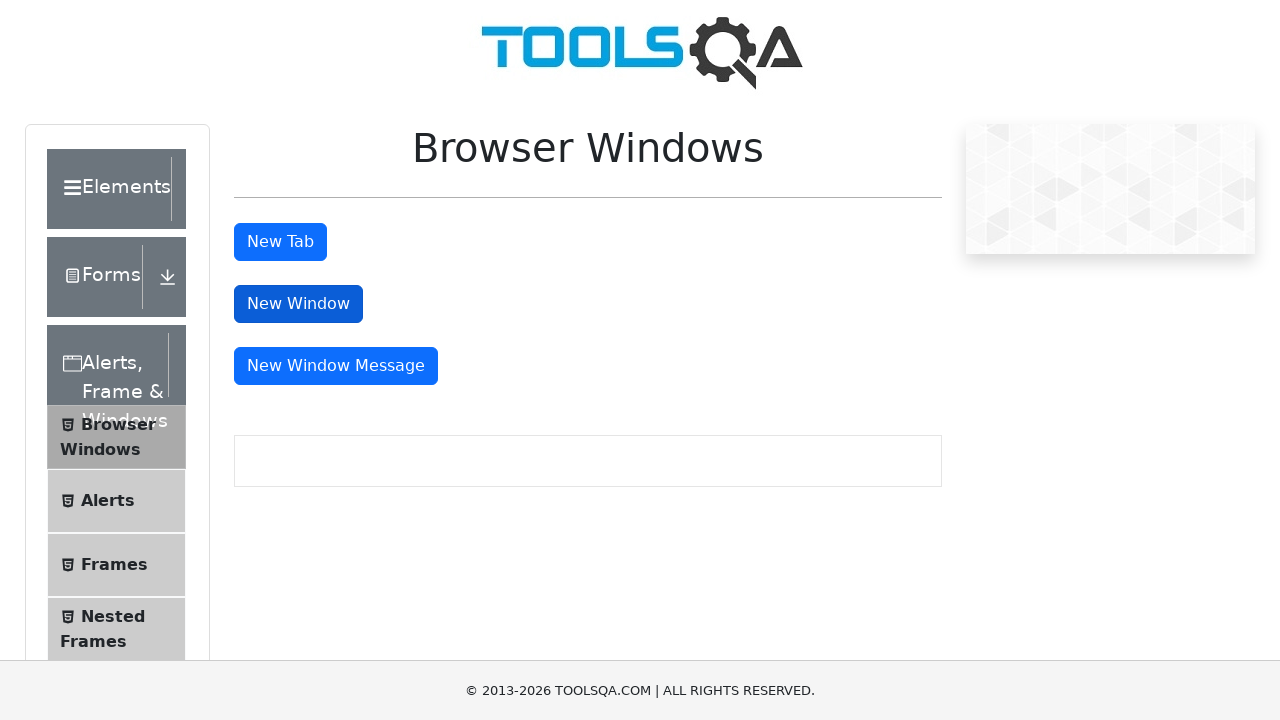

Verified original page remains active after closing other windows
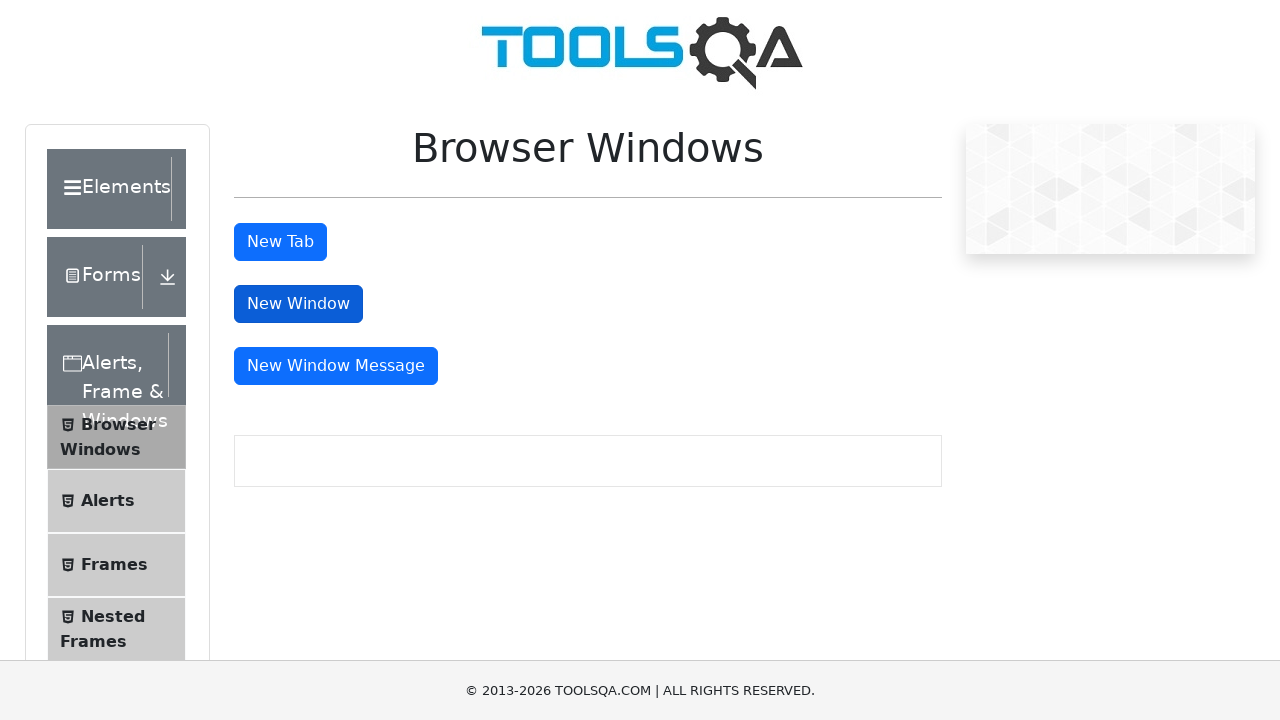

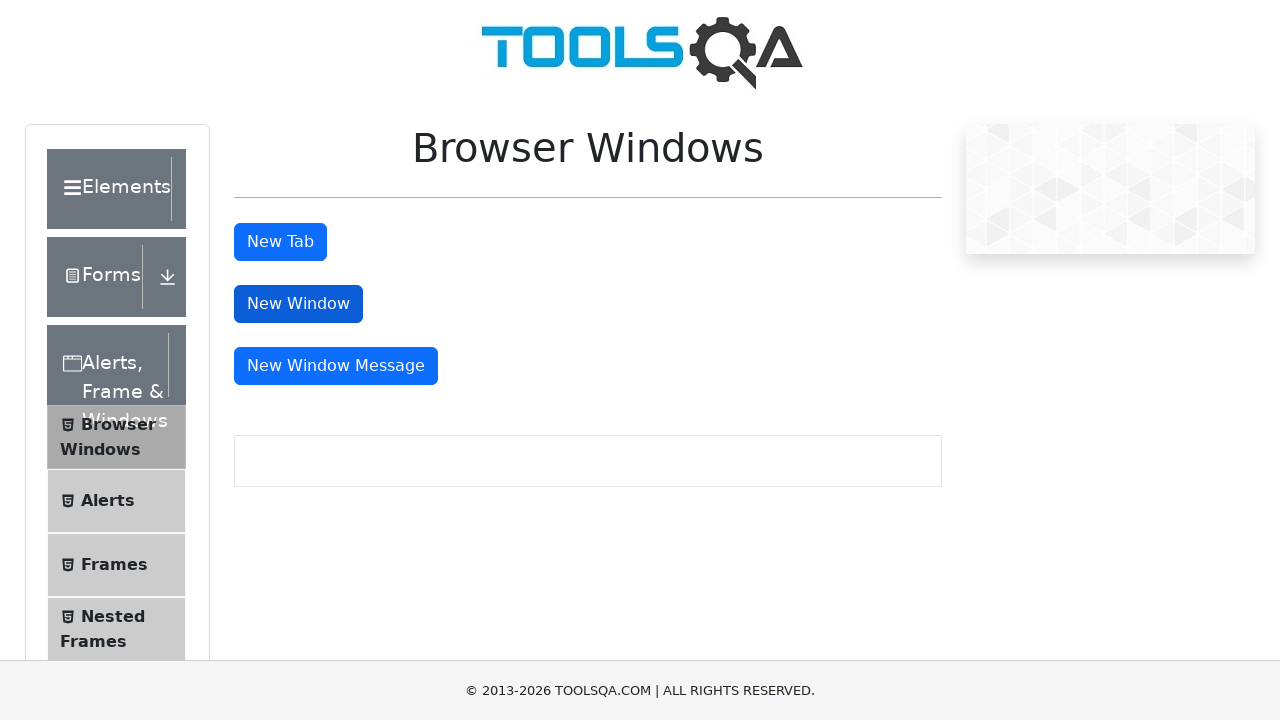